Checks the root page of an ETF web application by waiting for it to load and verifying that page elements exist

Starting URL: https://etf-web-mi7p.vercel.app

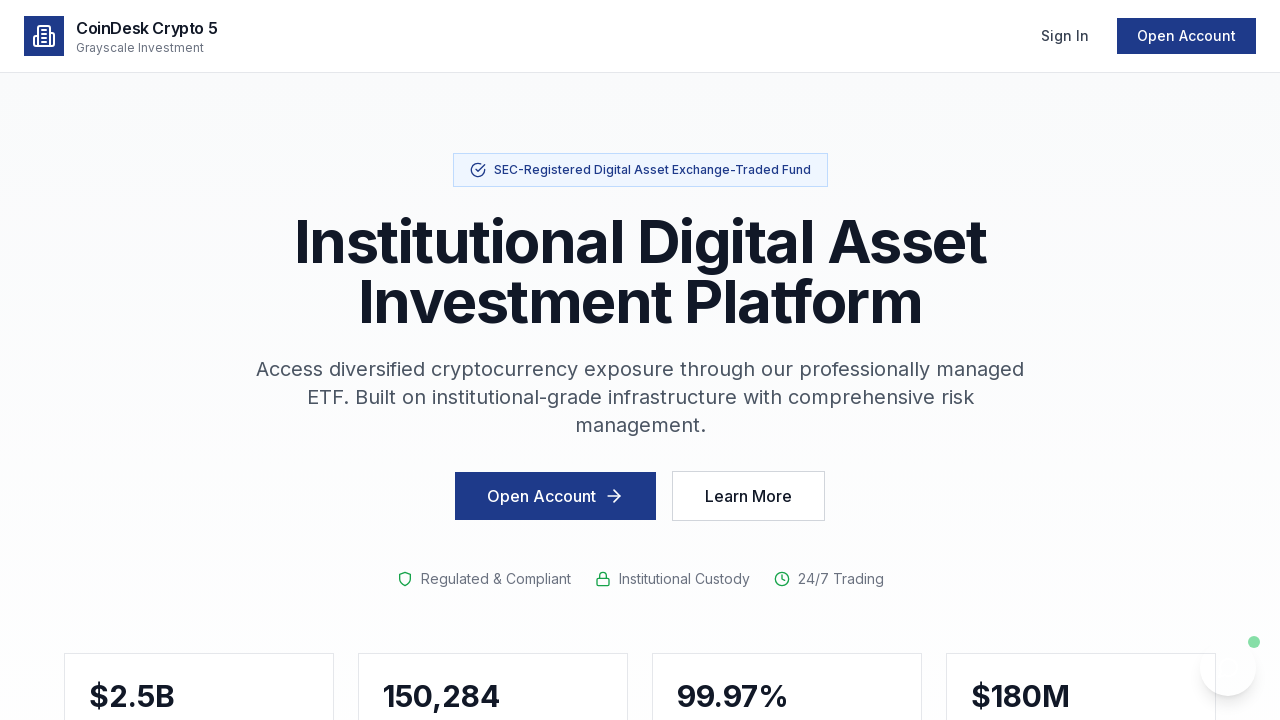

Waited for network to be idle on ETF web application root page
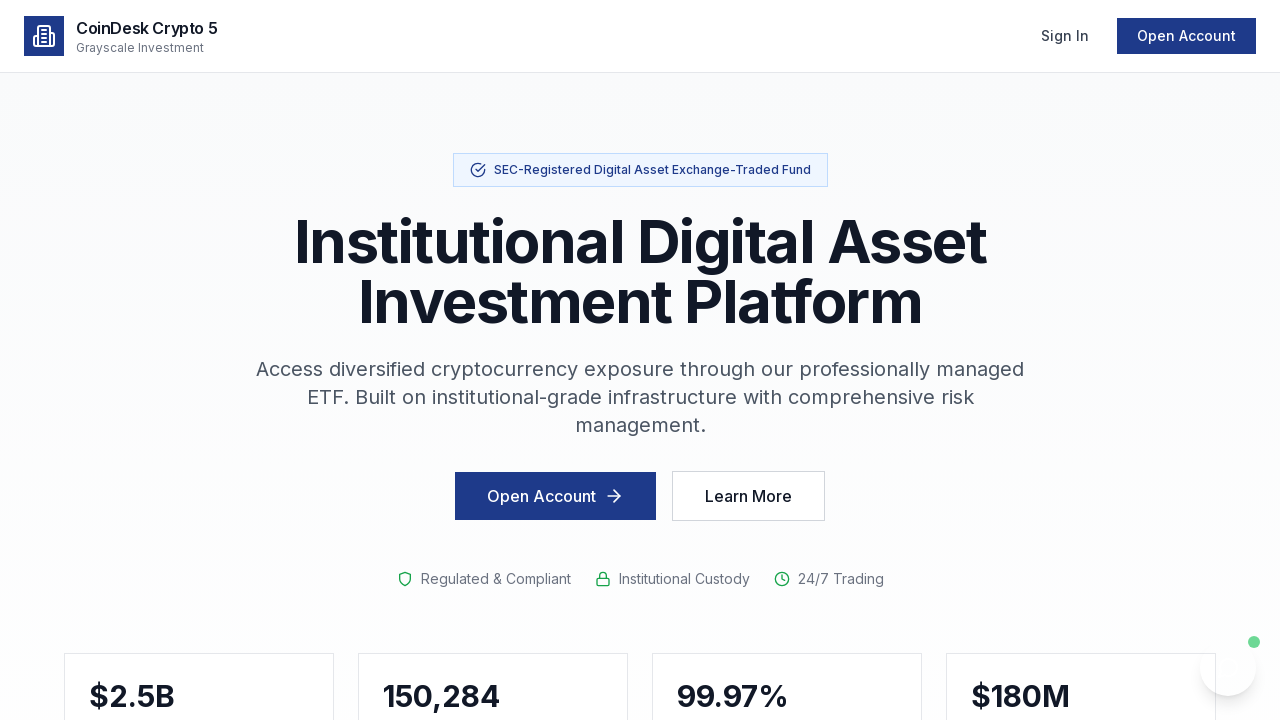

Verified body element exists on the page
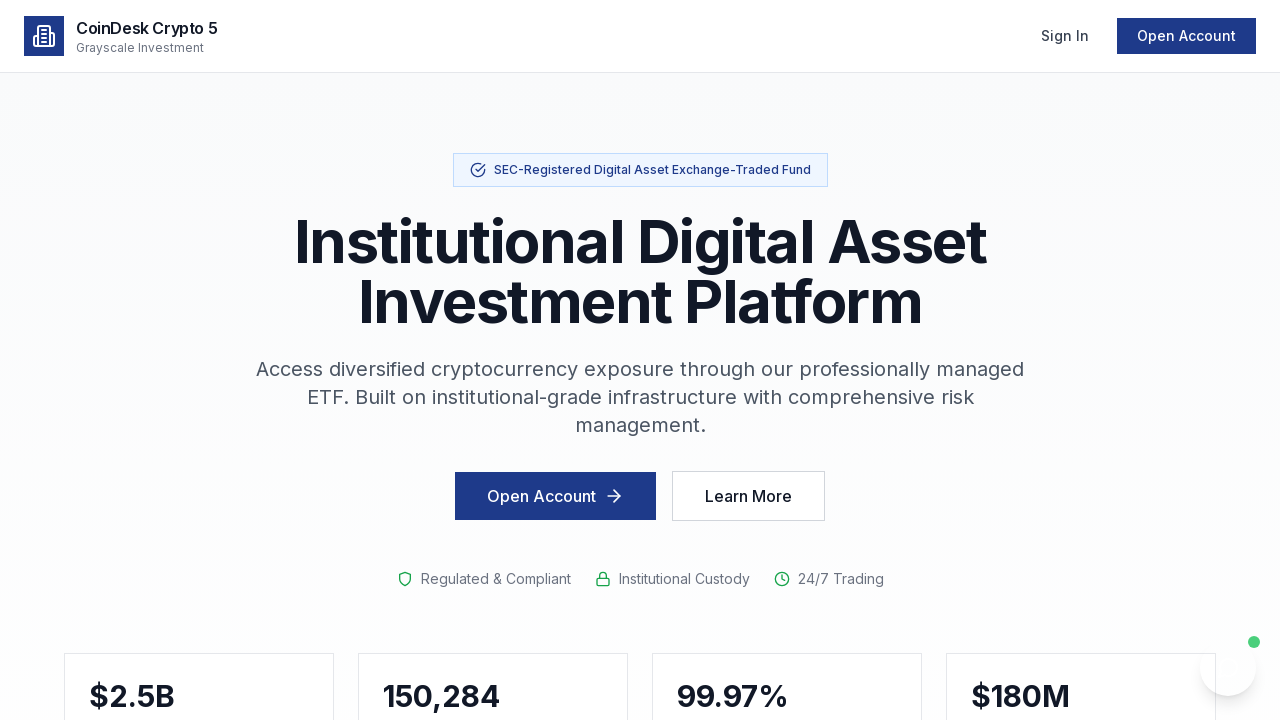

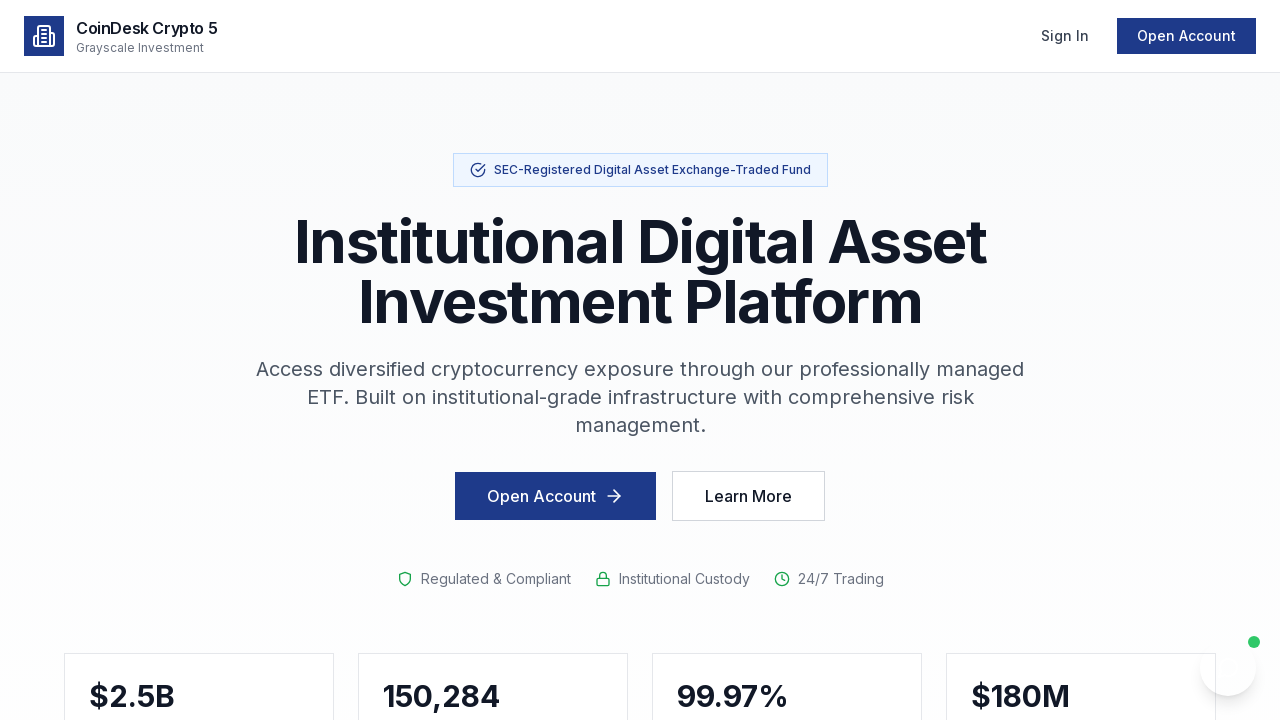